Tests a math quiz form by reading two numbers from the page, calculating their sum, selecting the result from a dropdown menu, and clicking the submit button.

Starting URL: https://suninjuly.github.io/selects1.html

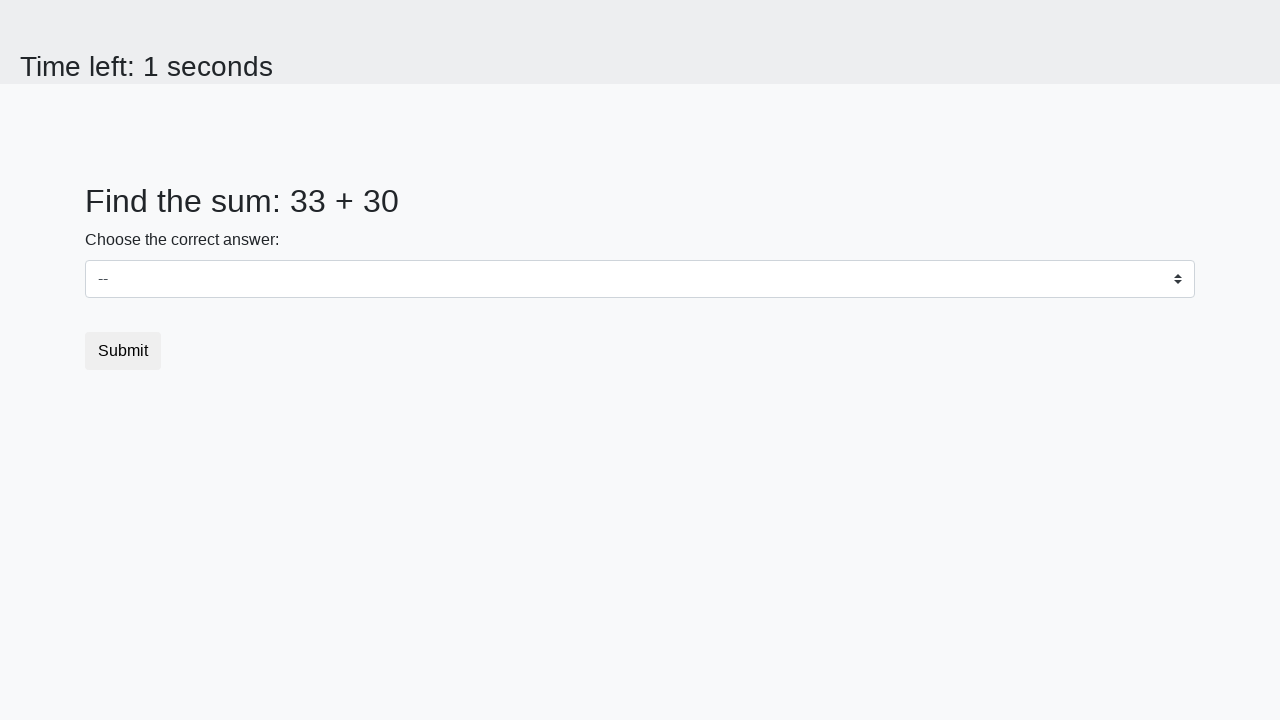

Read first number from #num1 element
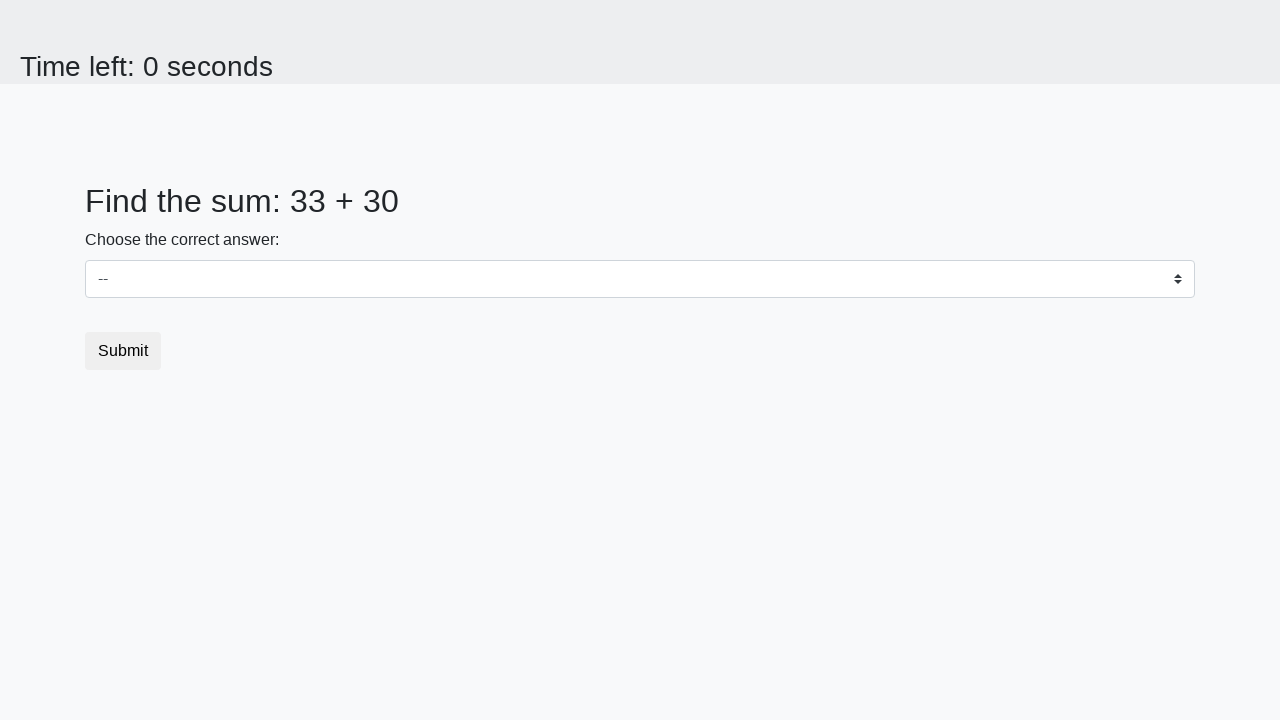

Read second number from #num2 element
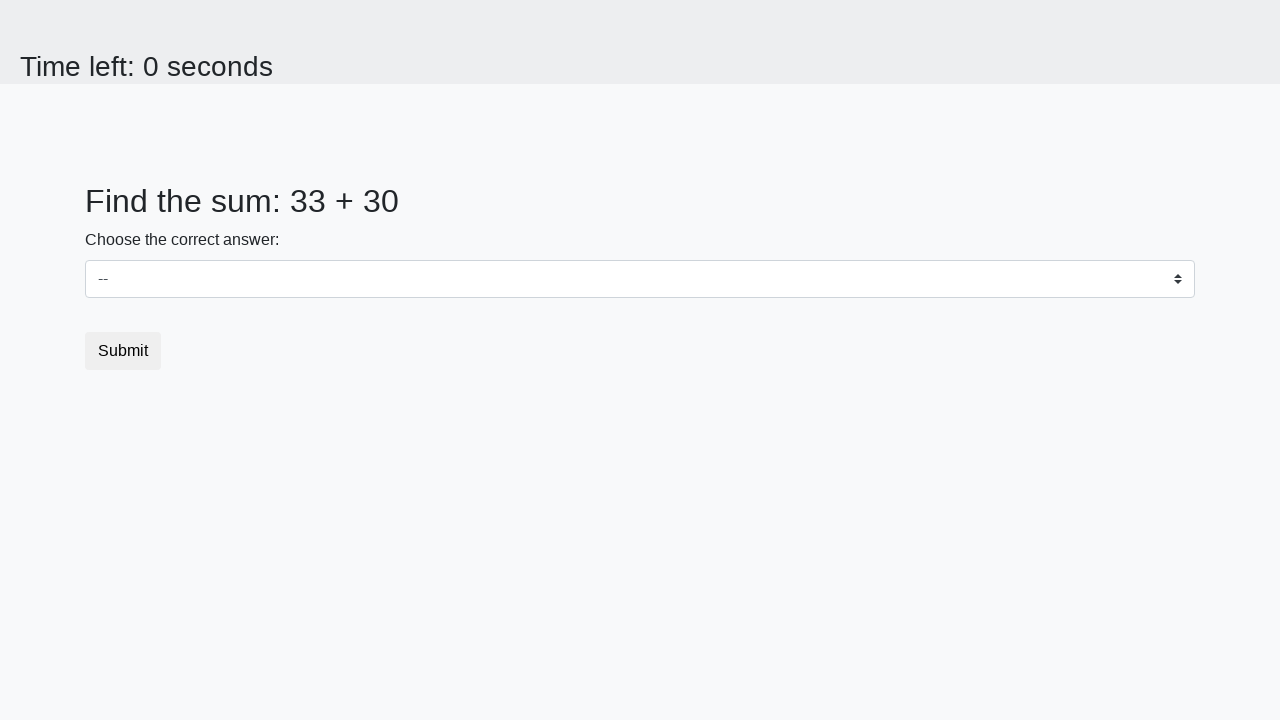

Calculated sum of 33 + 30 = 63
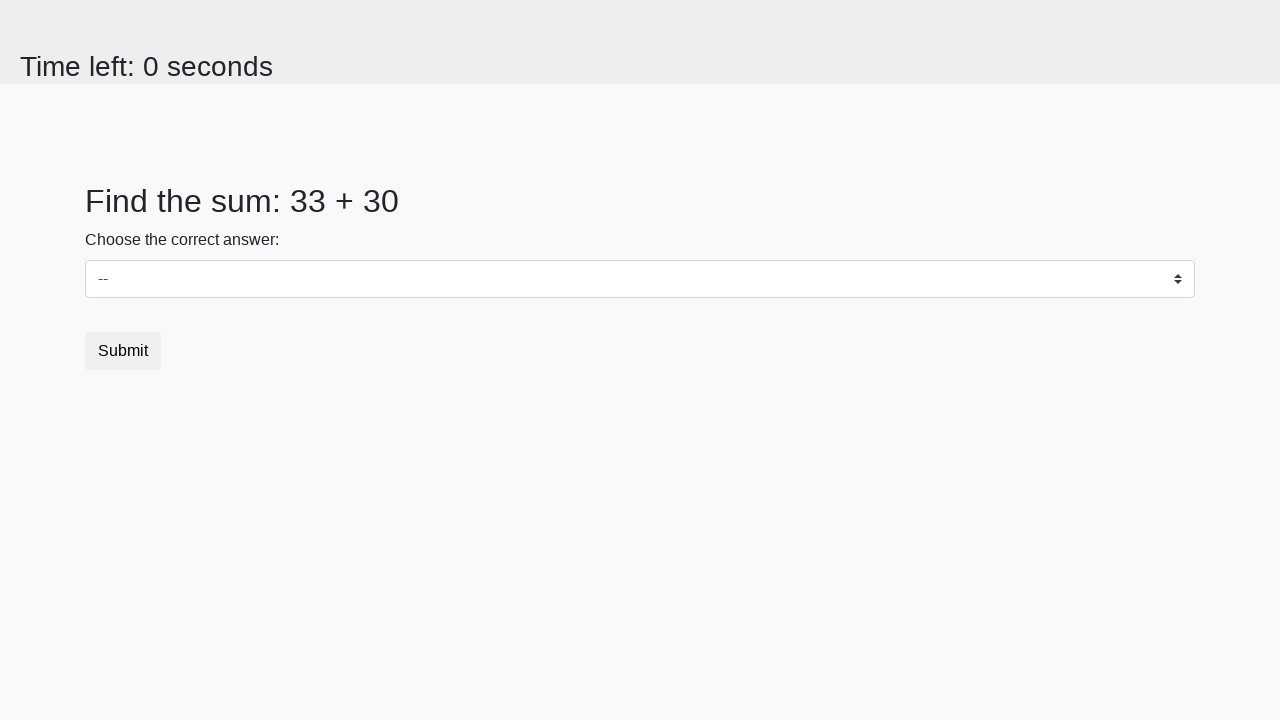

Selected answer 63 from dropdown menu on select
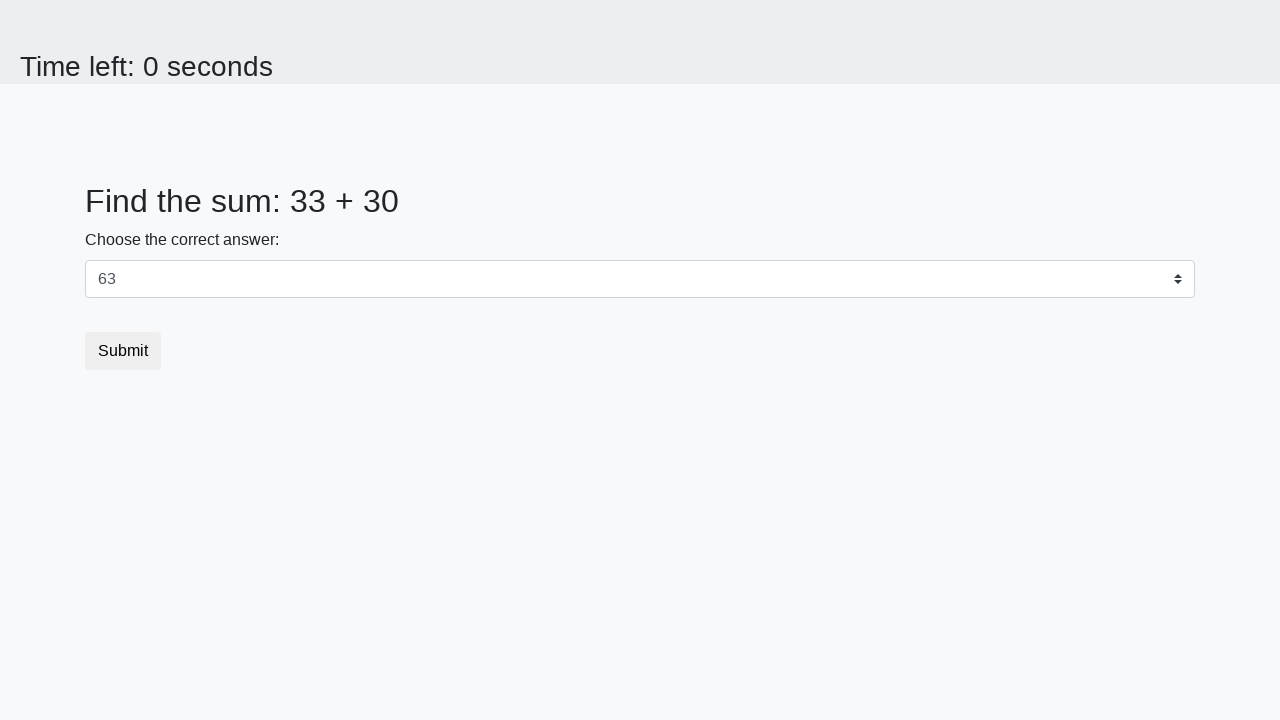

Clicked submit button to submit the form at (123, 351) on button
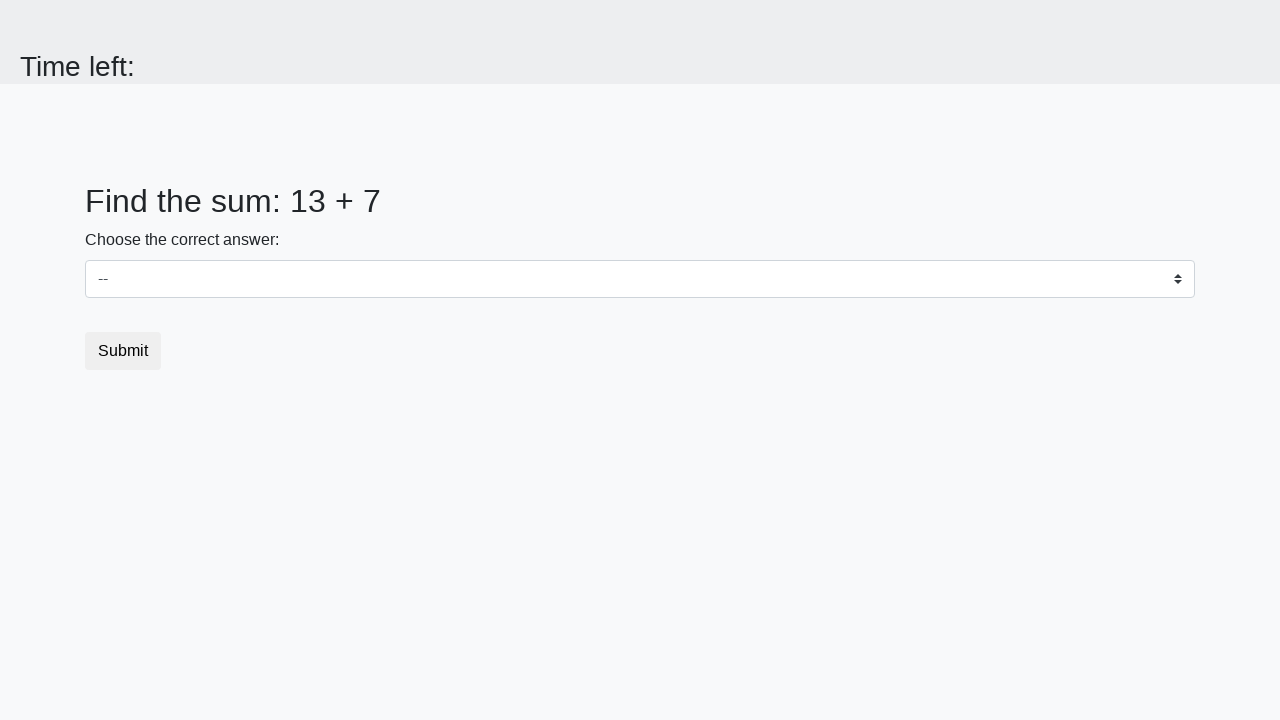

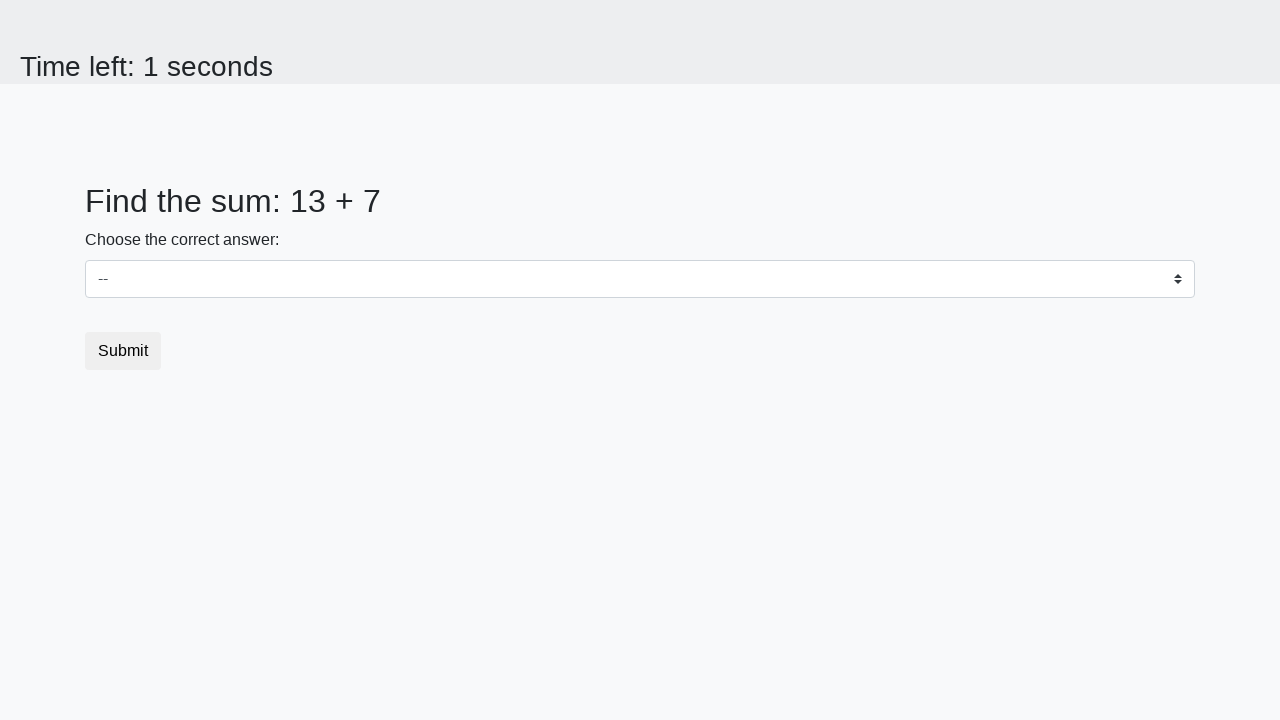